Tests that edits are saved when the edit field loses focus (blur event)

Starting URL: https://demo.playwright.dev/todomvc

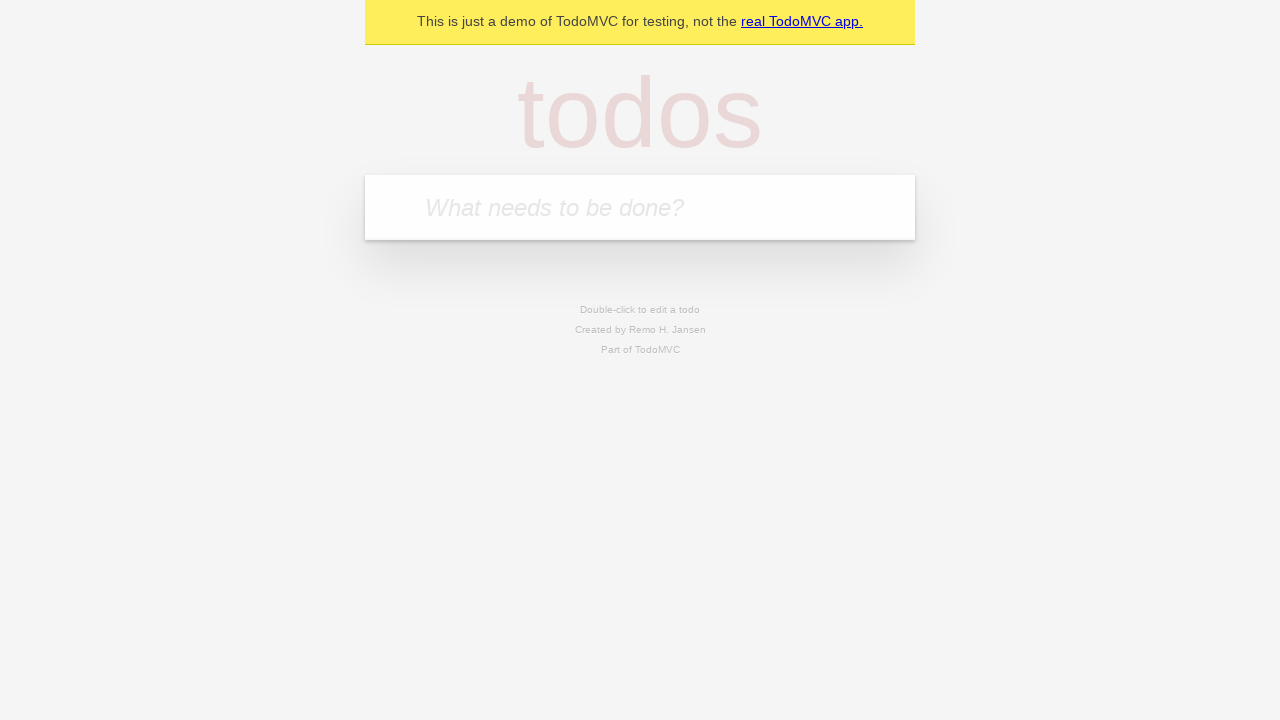

Filled first todo input with 'buy some cheese' on internal:attr=[placeholder="What needs to be done?"i]
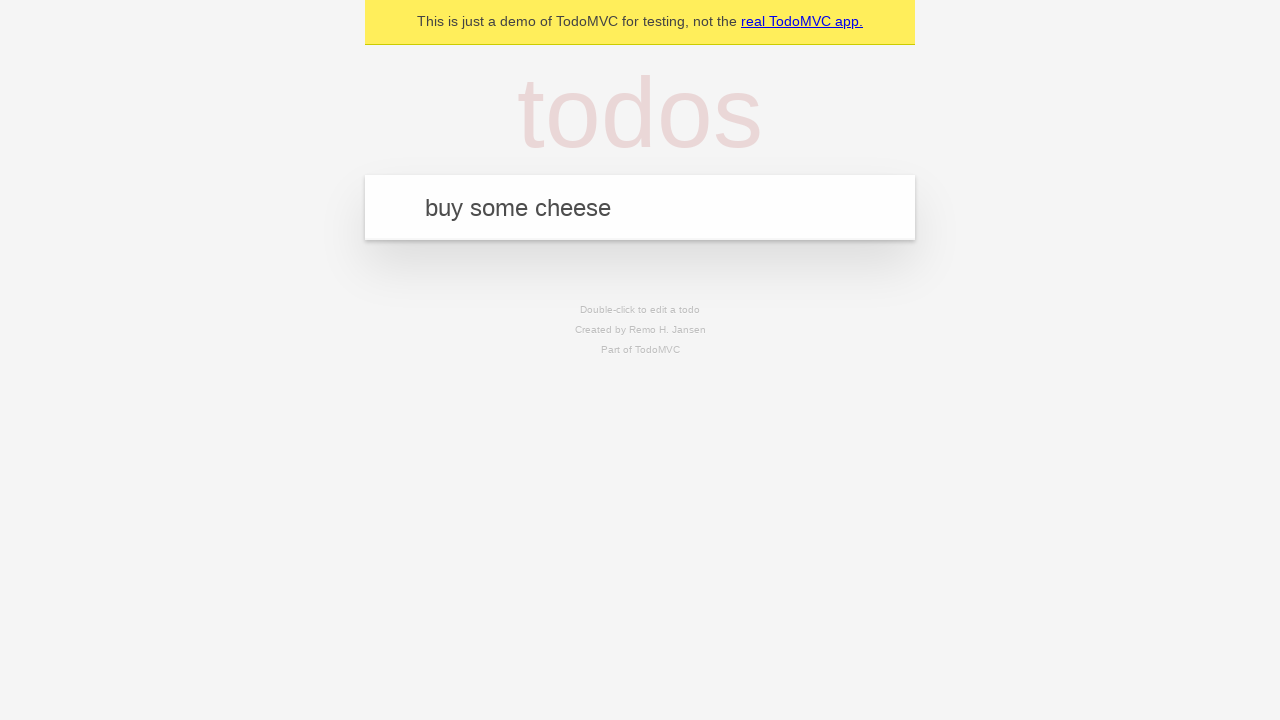

Pressed Enter to add first todo on internal:attr=[placeholder="What needs to be done?"i]
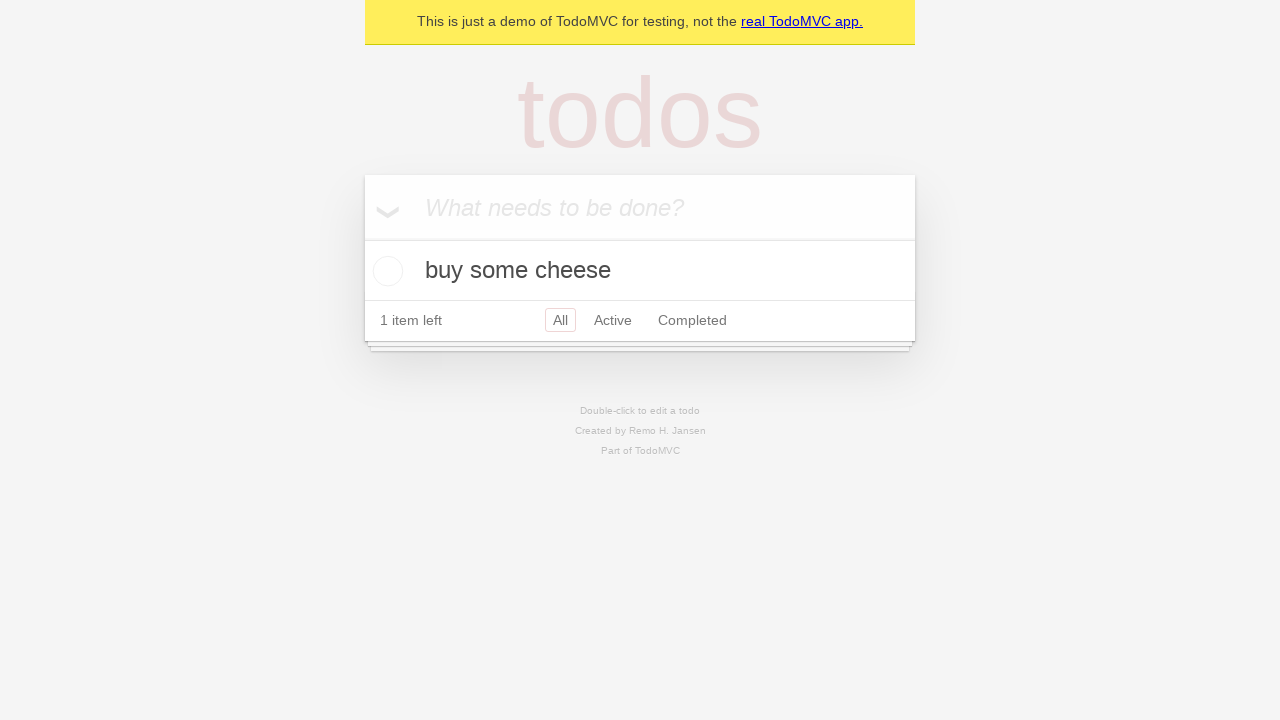

Filled second todo input with 'feed the cat' on internal:attr=[placeholder="What needs to be done?"i]
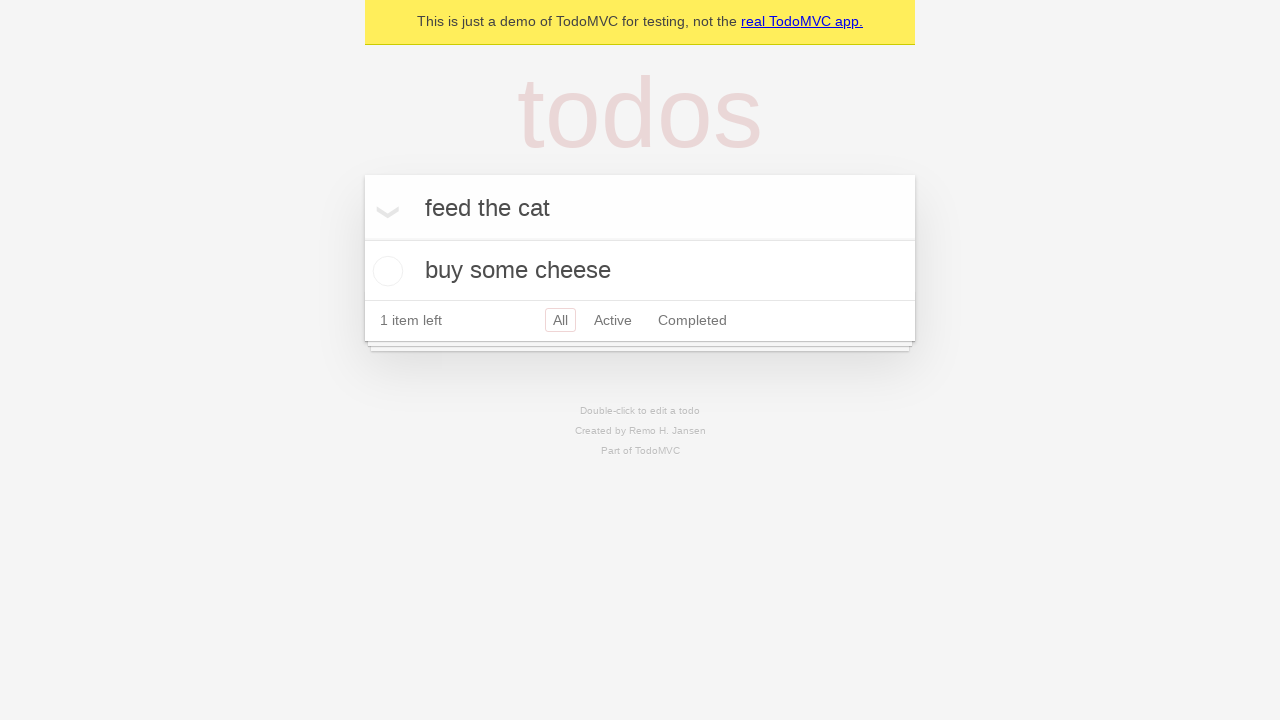

Pressed Enter to add second todo on internal:attr=[placeholder="What needs to be done?"i]
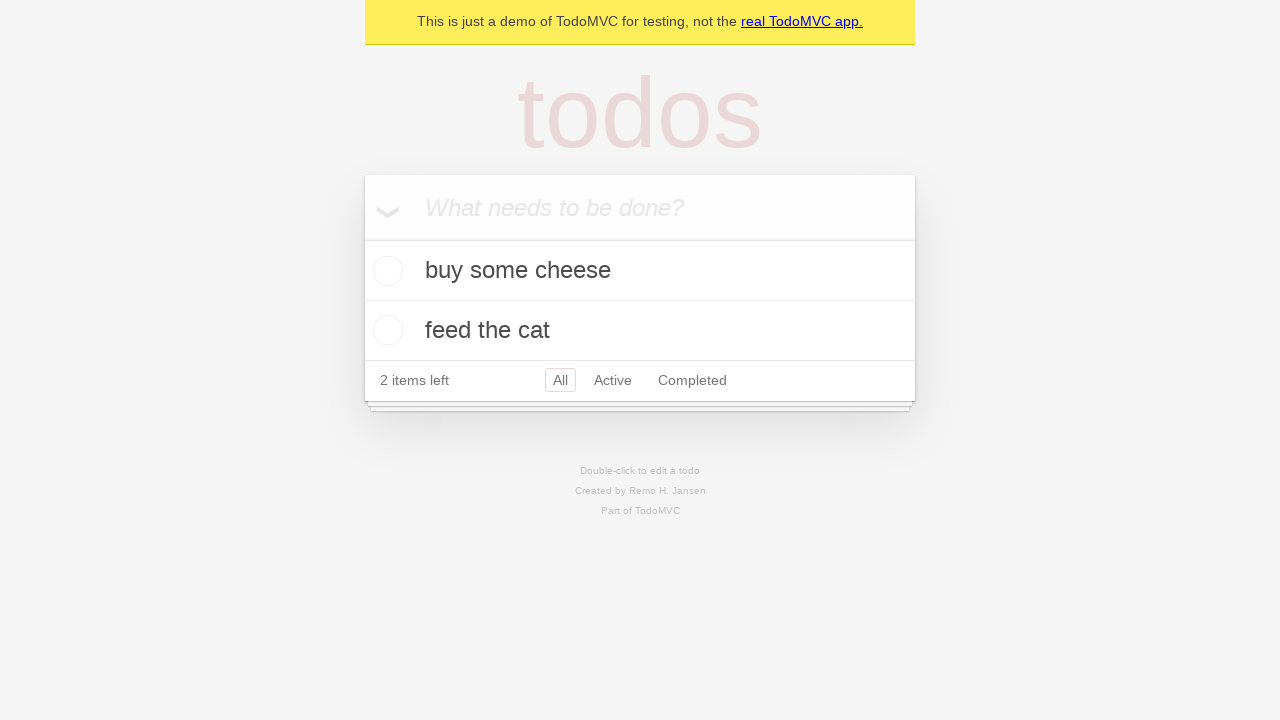

Filled third todo input with 'book a doctors appointment' on internal:attr=[placeholder="What needs to be done?"i]
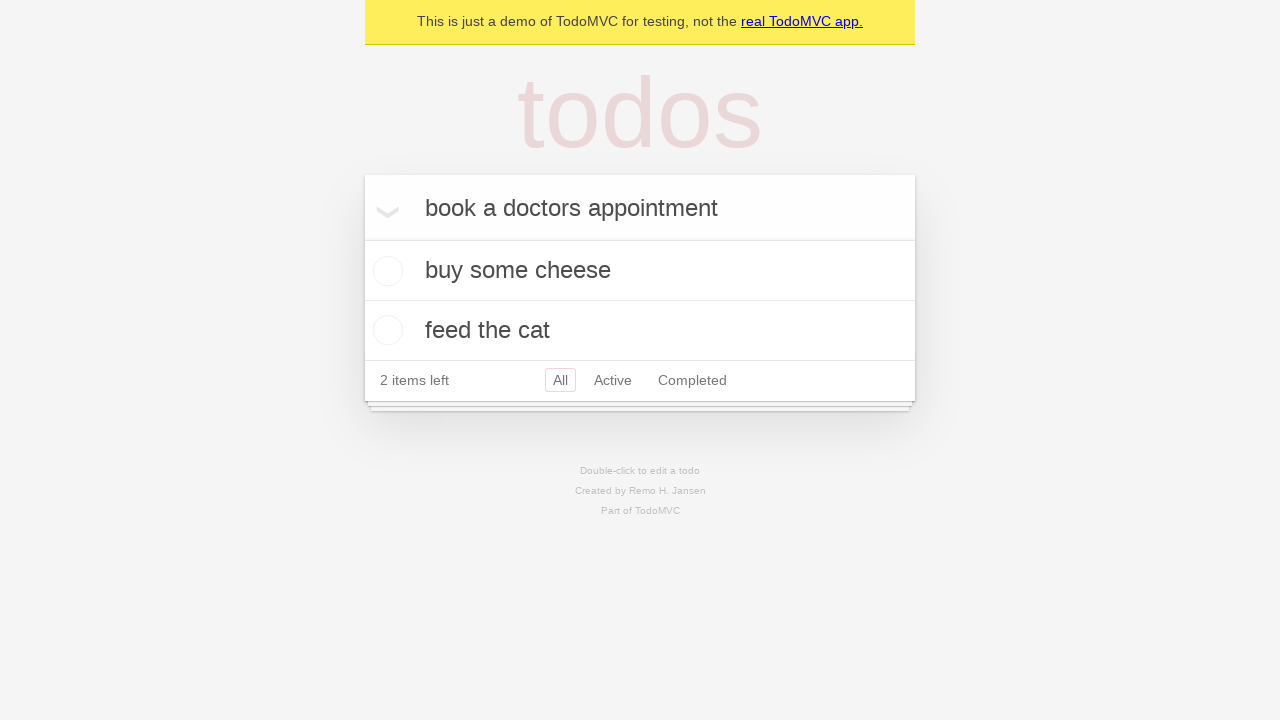

Pressed Enter to add third todo on internal:attr=[placeholder="What needs to be done?"i]
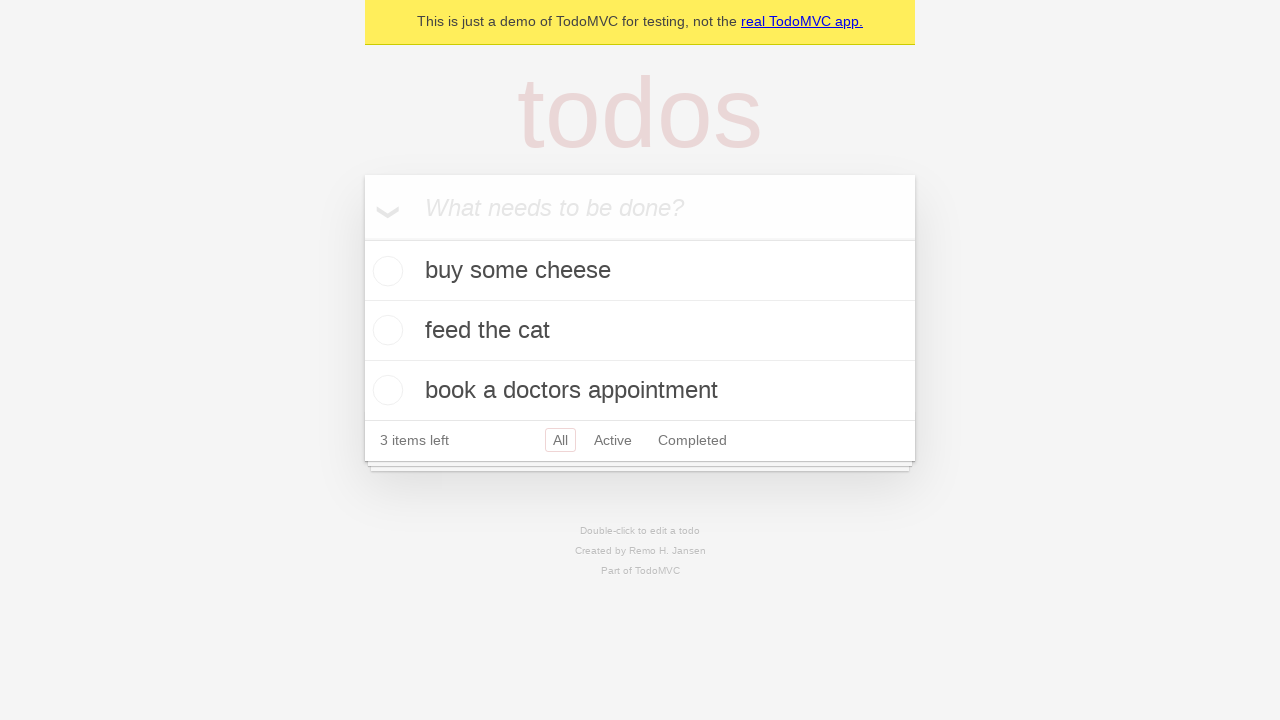

Located all todo items
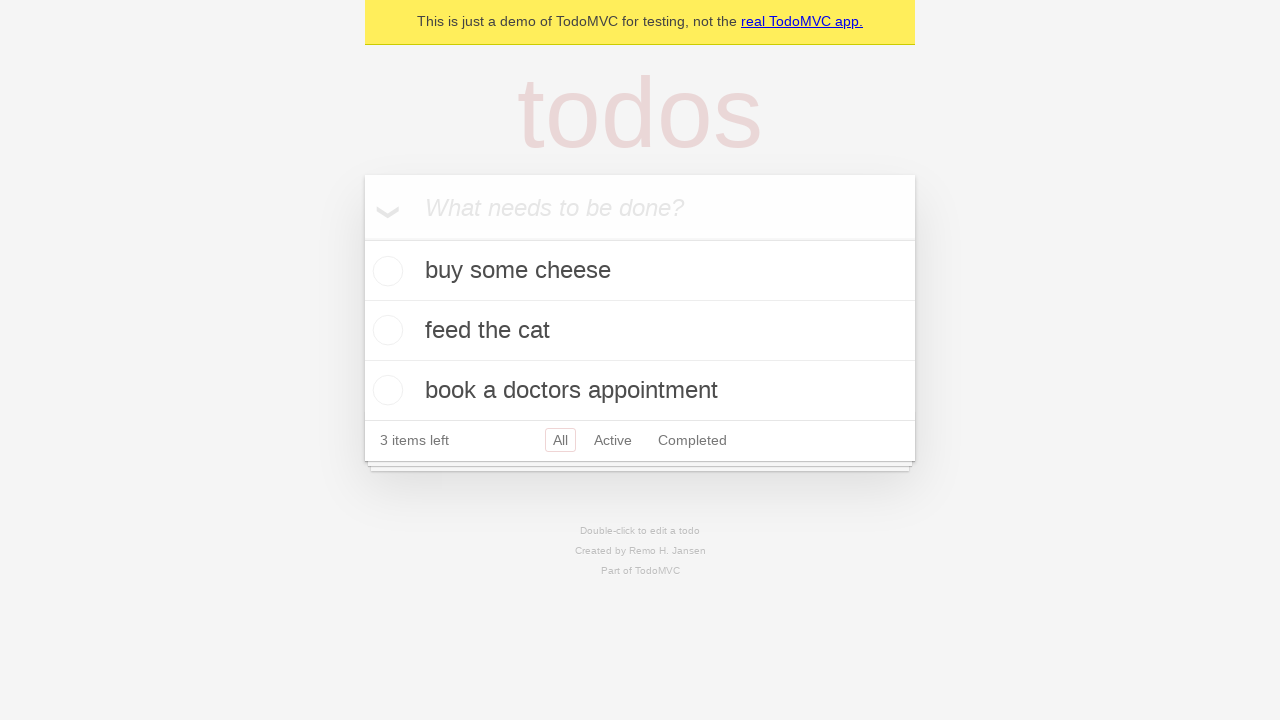

Double-clicked second todo item to enter edit mode at (640, 331) on internal:testid=[data-testid="todo-item"s] >> nth=1
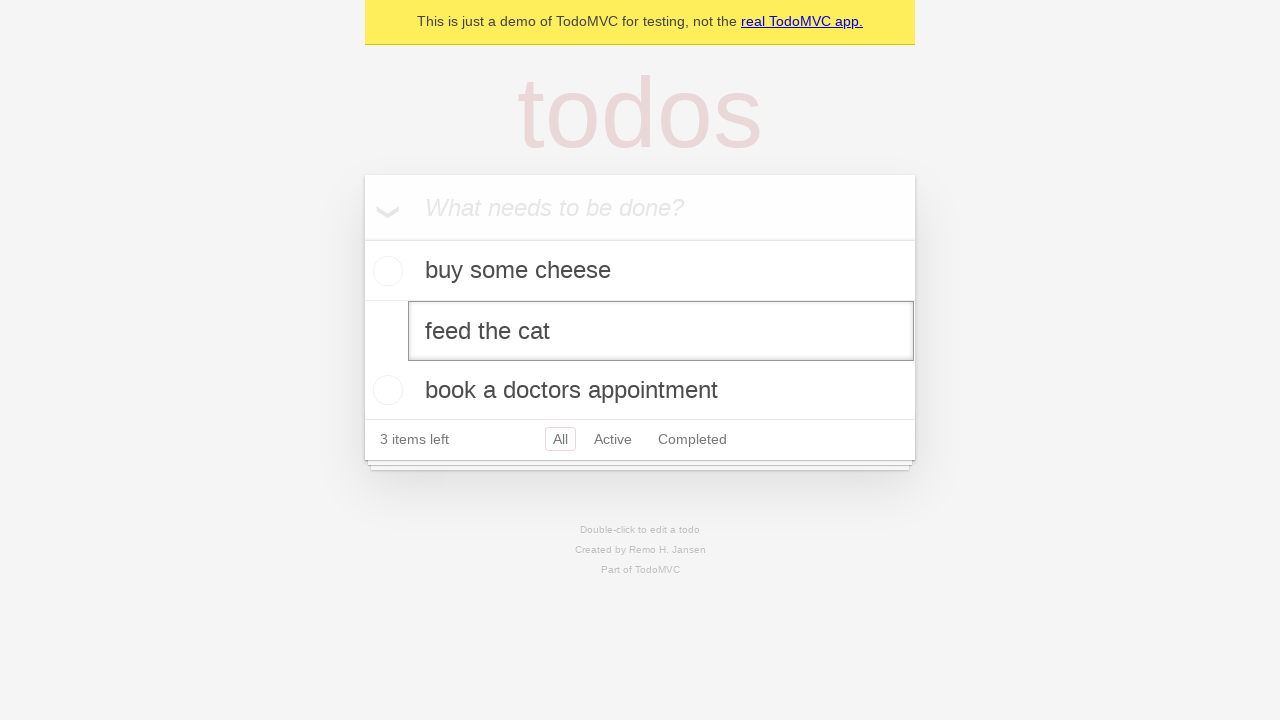

Filled edit field with 'buy some sausages' on internal:testid=[data-testid="todo-item"s] >> nth=1 >> internal:role=textbox[nam
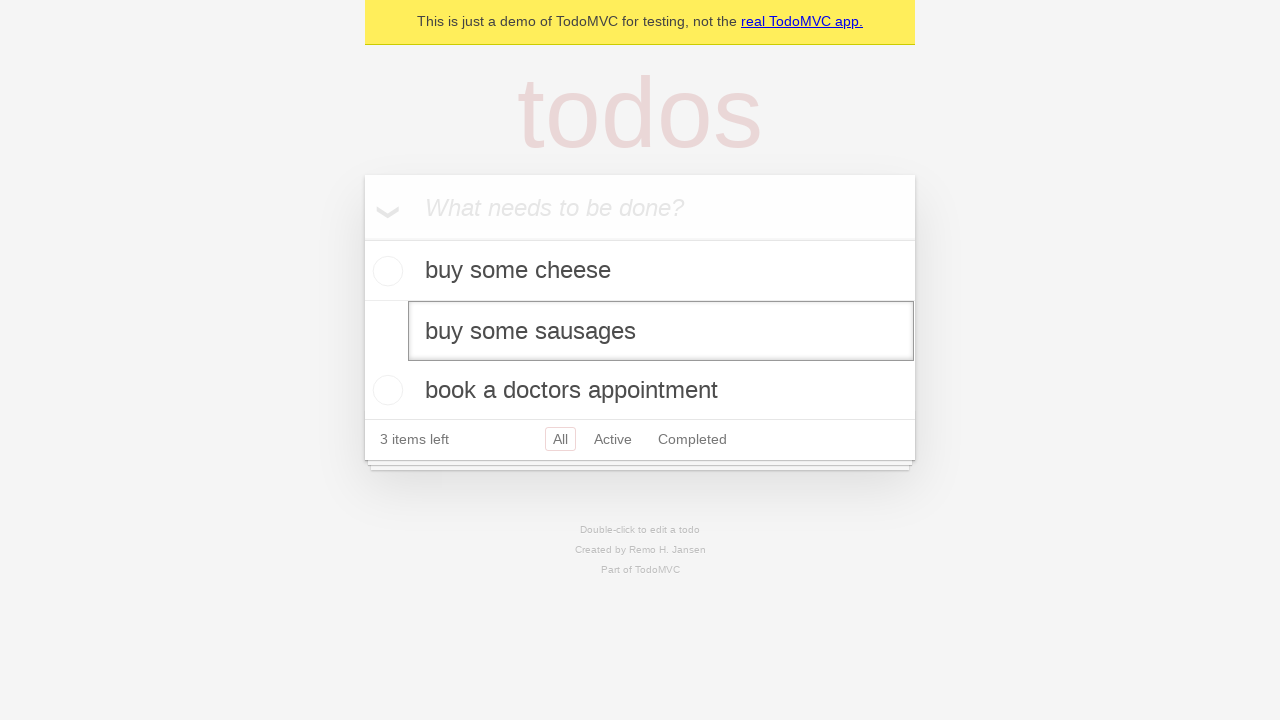

Dispatched blur event to save edit on second todo
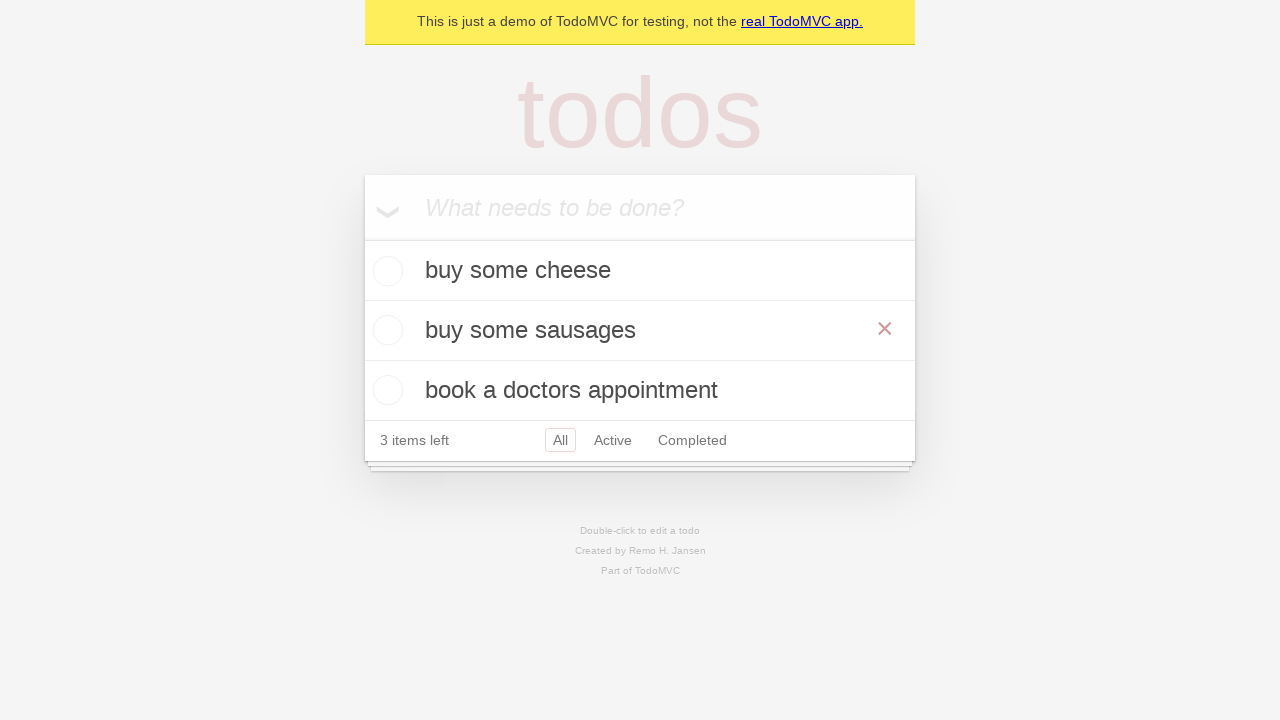

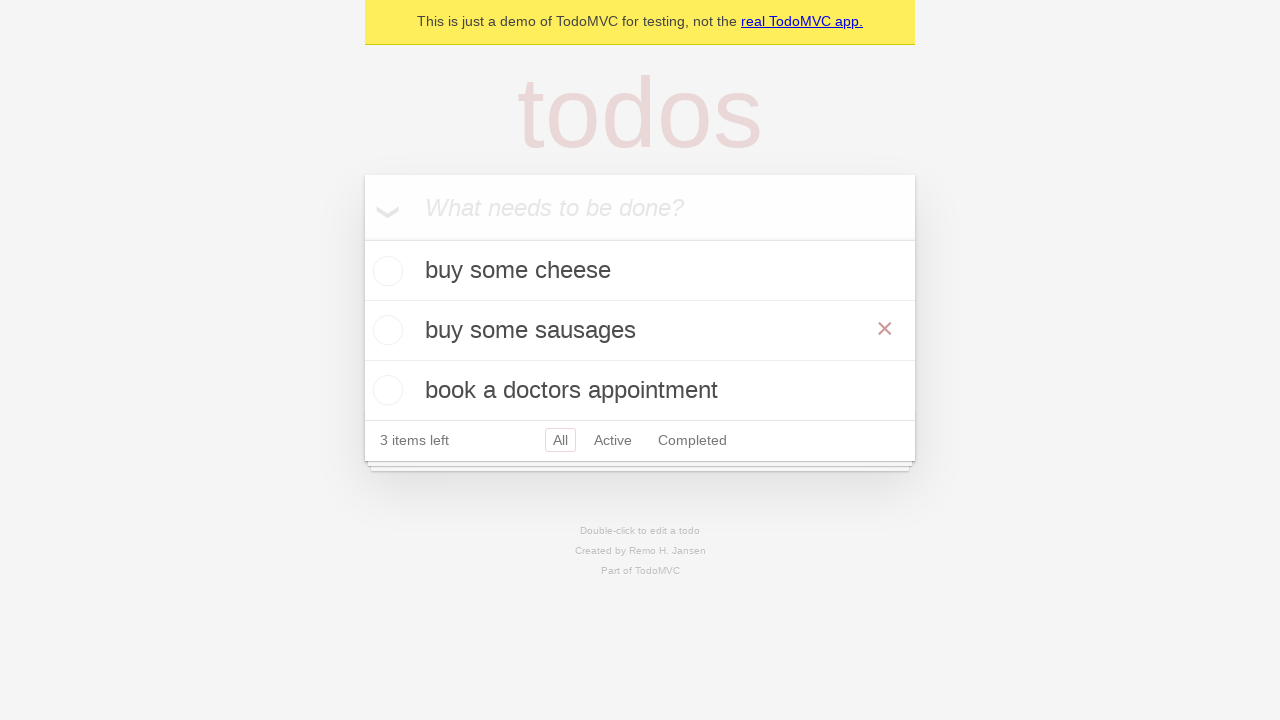